Creates a new todo list by entering a list name and pressing Enter, then verifies the list is visible.

Starting URL: https://eviltester.github.io/simpletodolist/todolists.html

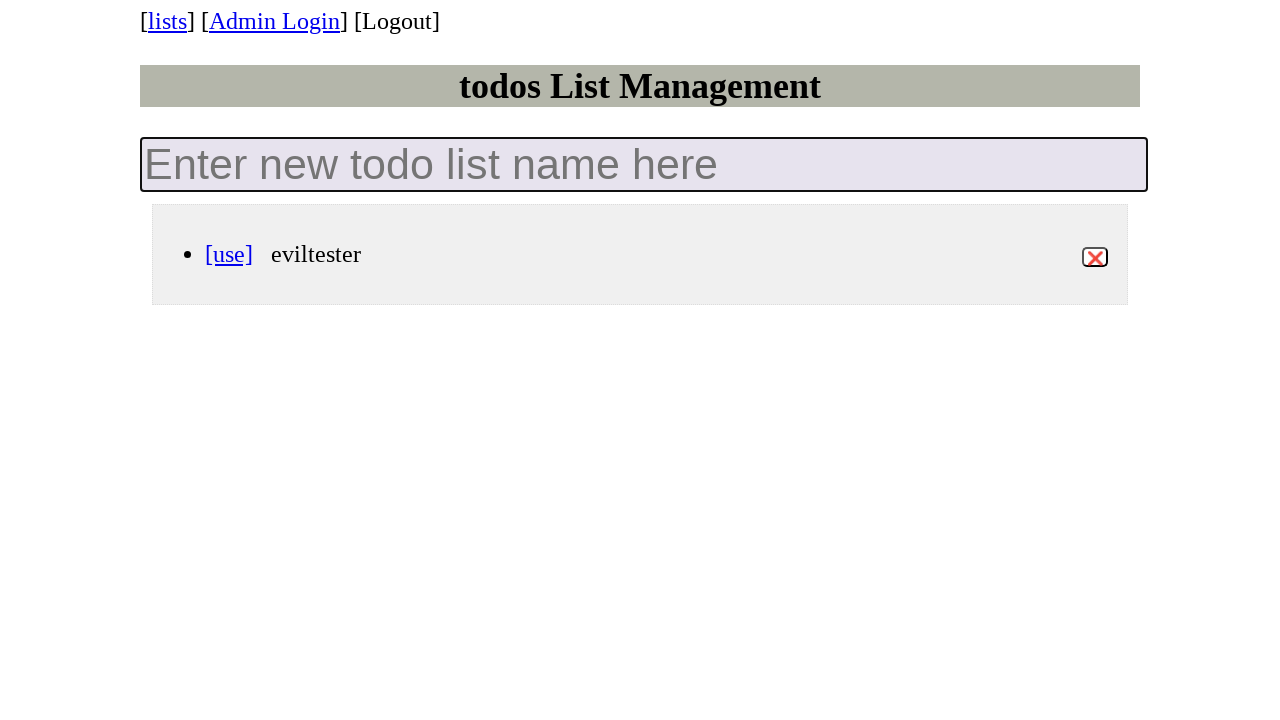

Filled todo list name input with 'Tests' on internal:attr=[placeholder="Enter new todo list name here"i]
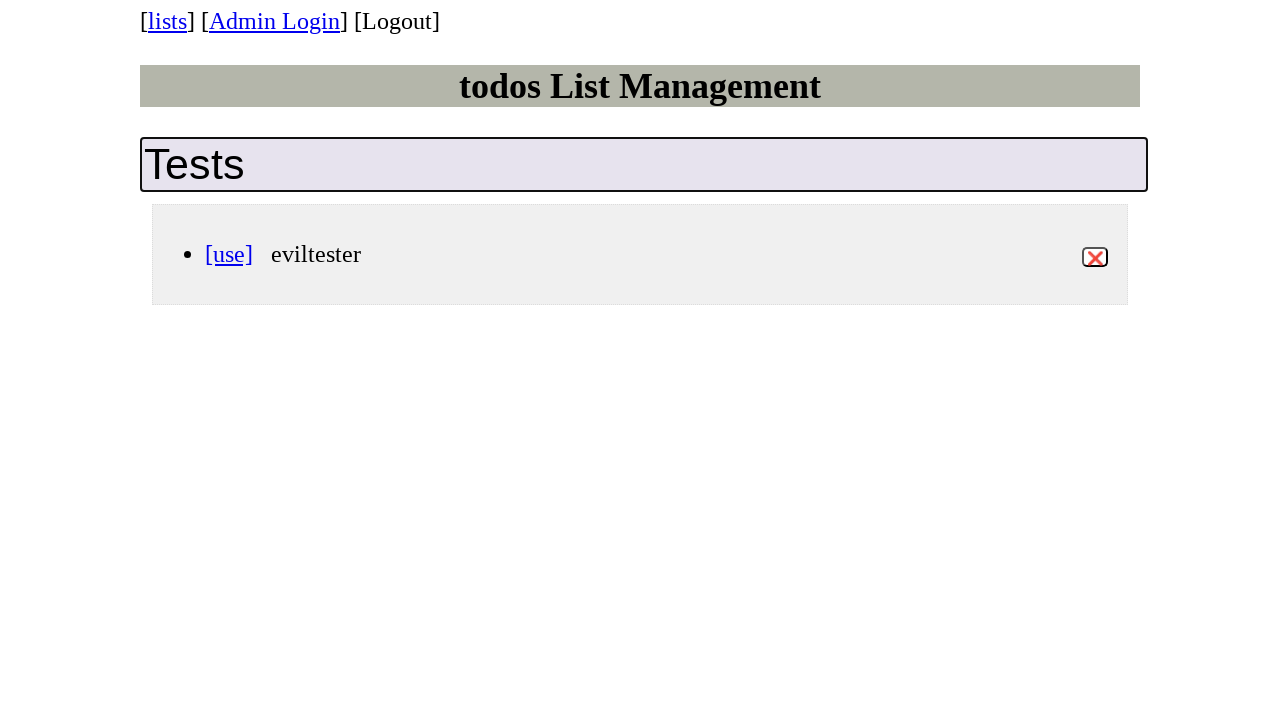

Pressed Enter to create the todo list
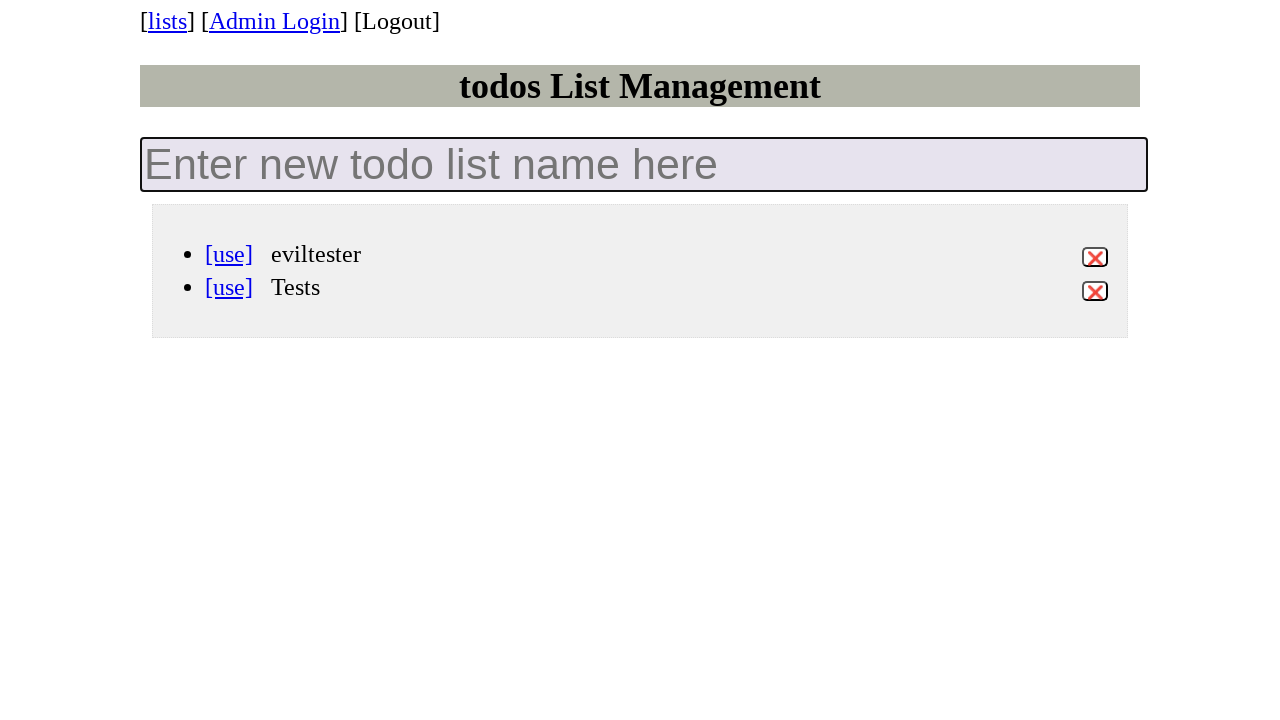

Verified the 'Tests' todo list appeared on the page
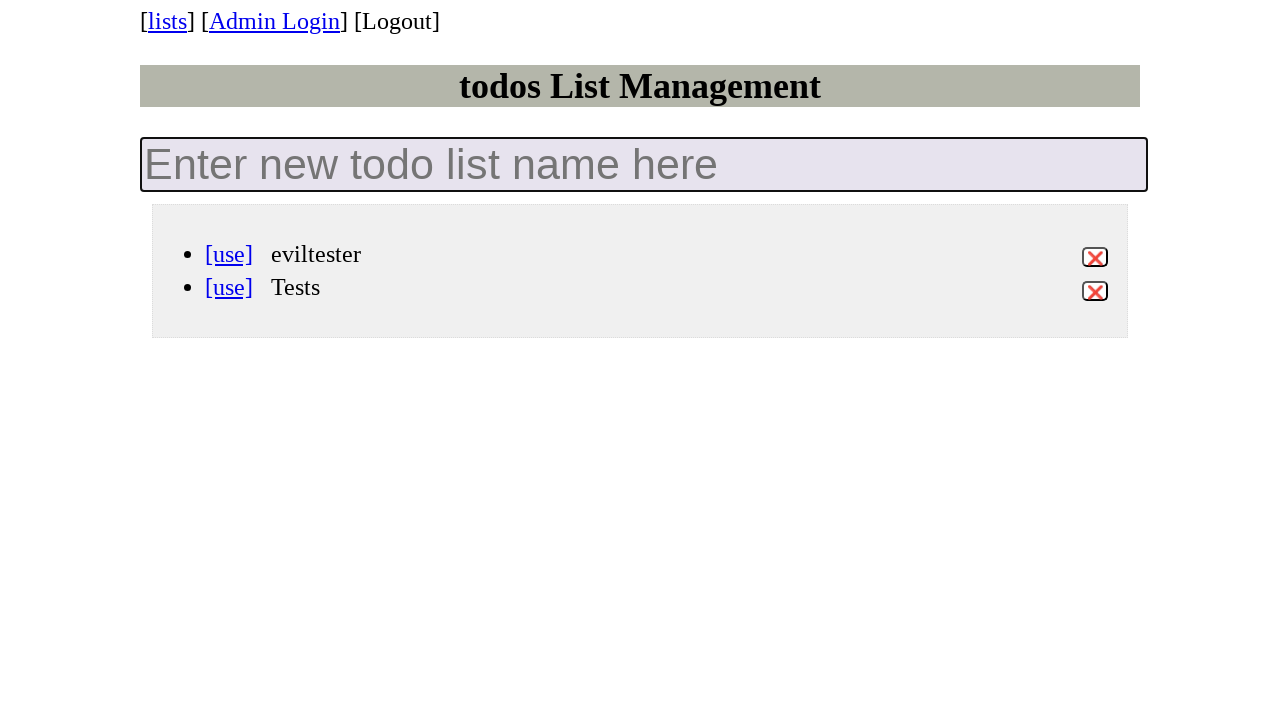

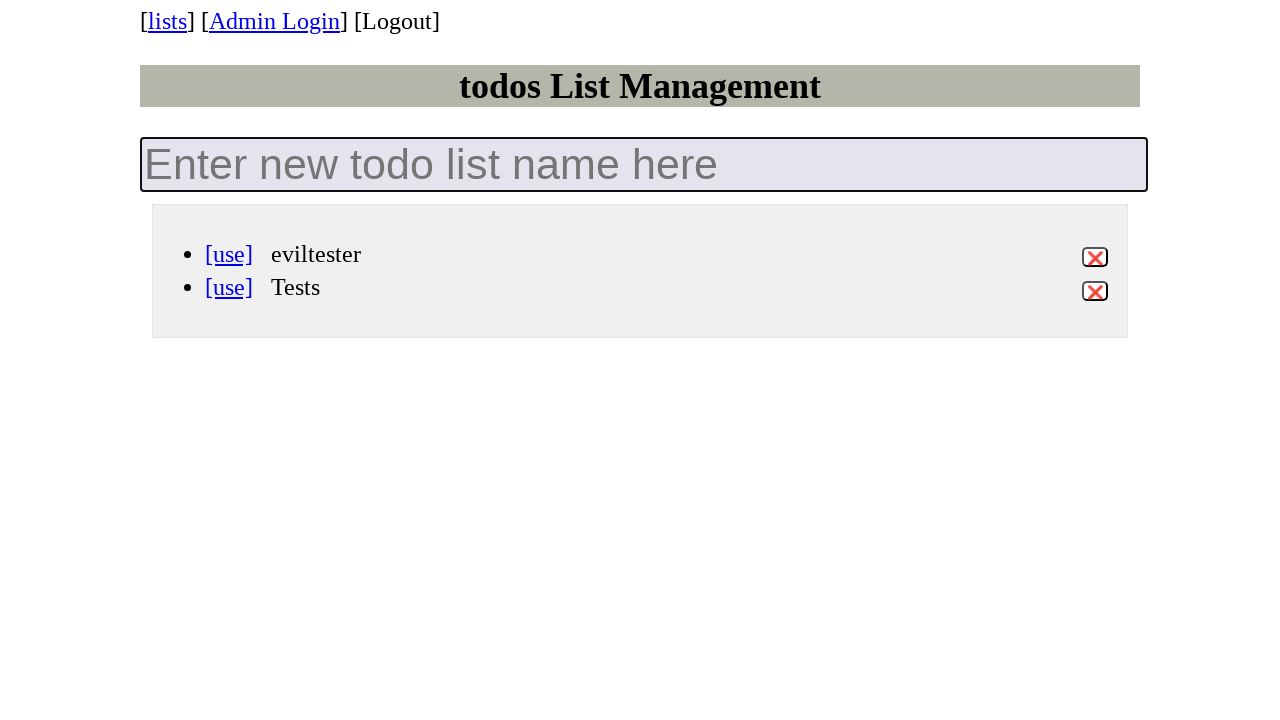